Tests the add/remove elements functionality by adding multiple elements, verifying delete buttons appear, then deleting some elements and verifying the correct number remain.

Starting URL: https://the-internet.herokuapp.com/add_remove_elements/

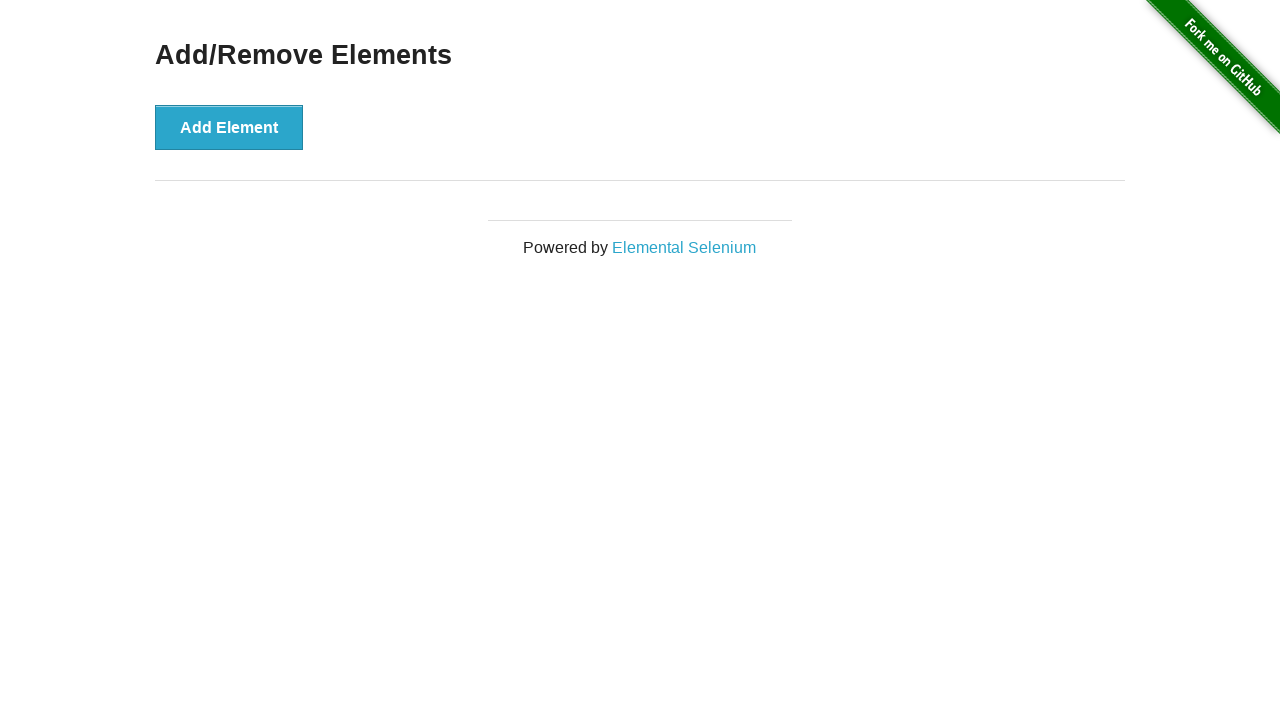

Clicked 'Add Element' button (iteration 1/5) at (229, 127) on xpath=//*[text()='Add Element']
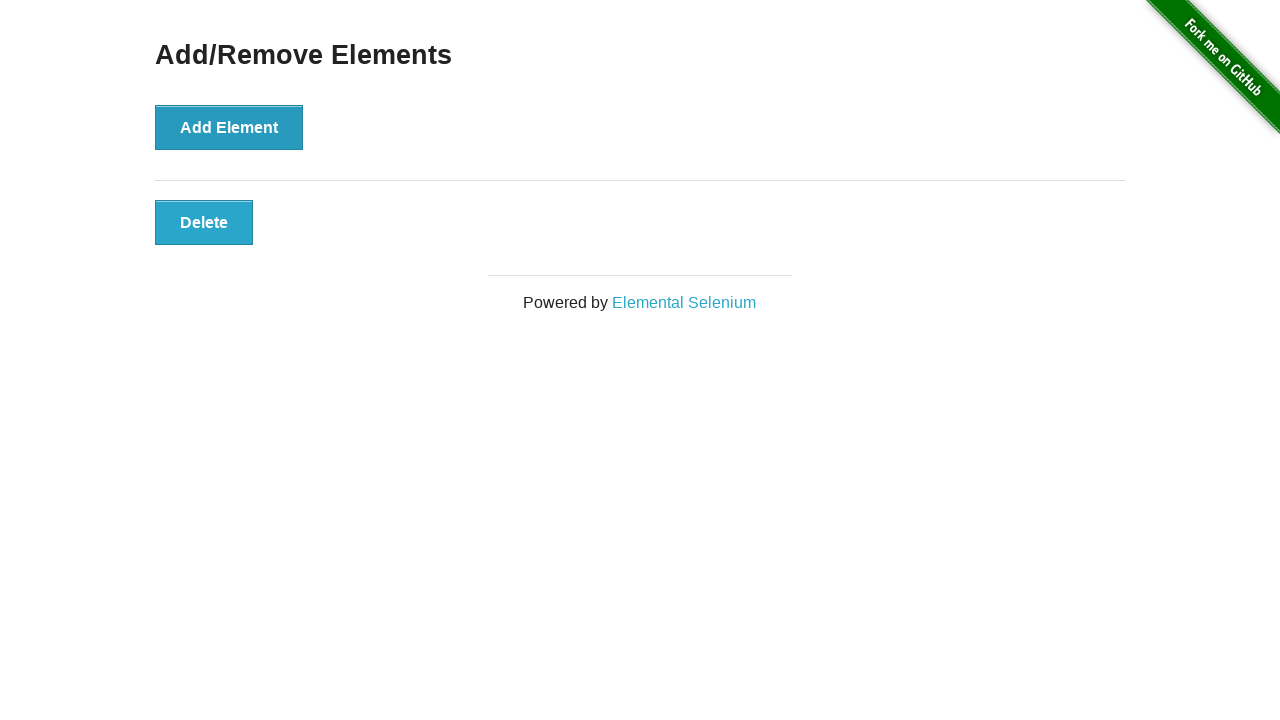

Clicked 'Add Element' button (iteration 2/5) at (229, 127) on xpath=//*[text()='Add Element']
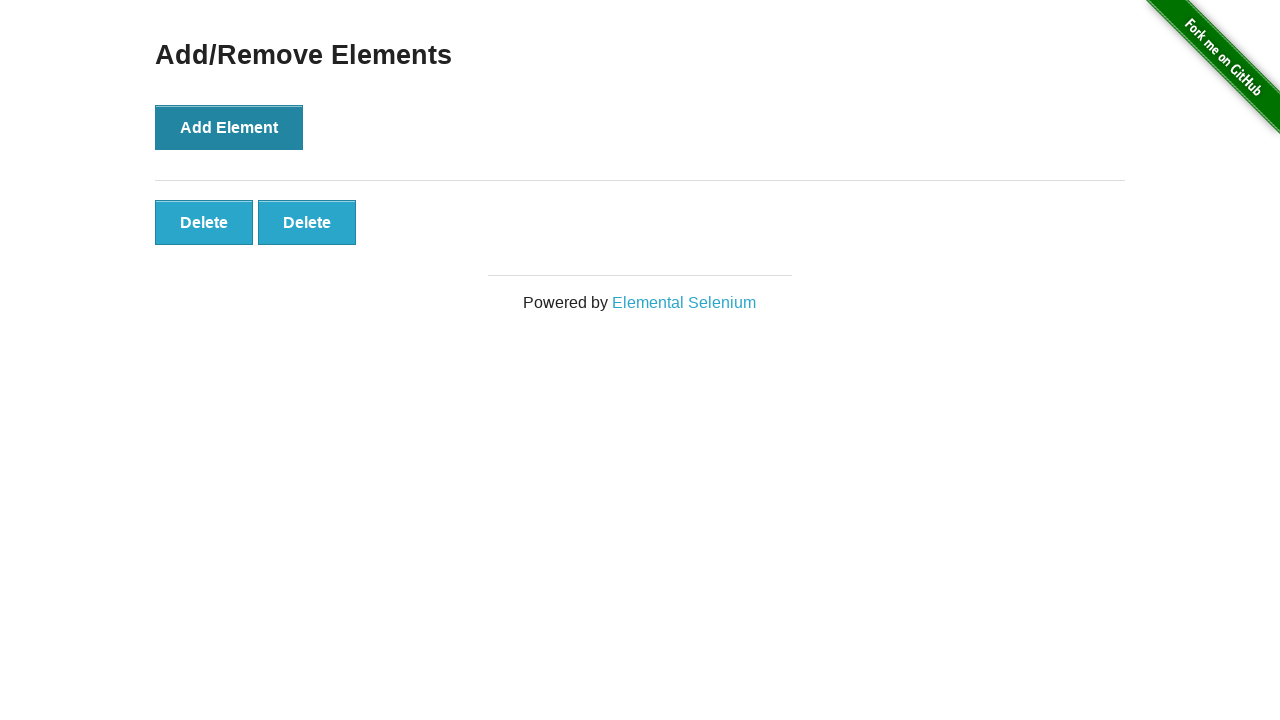

Clicked 'Add Element' button (iteration 3/5) at (229, 127) on xpath=//*[text()='Add Element']
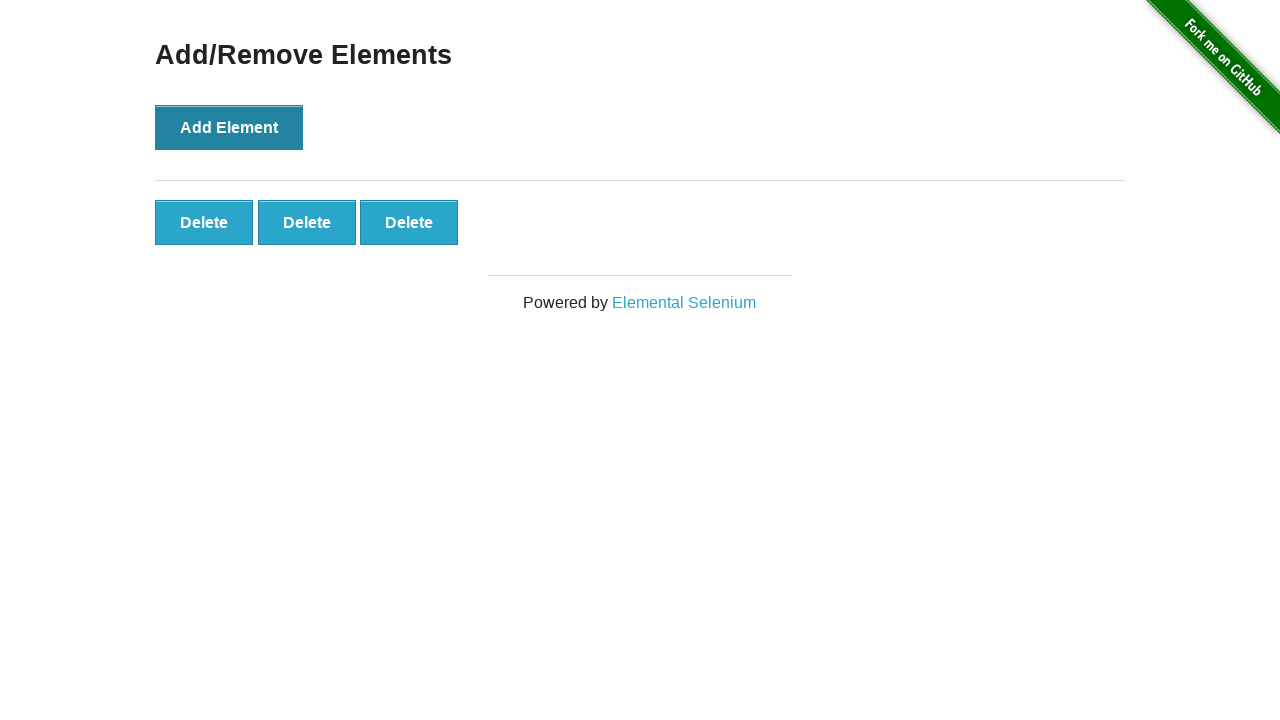

Clicked 'Add Element' button (iteration 4/5) at (229, 127) on xpath=//*[text()='Add Element']
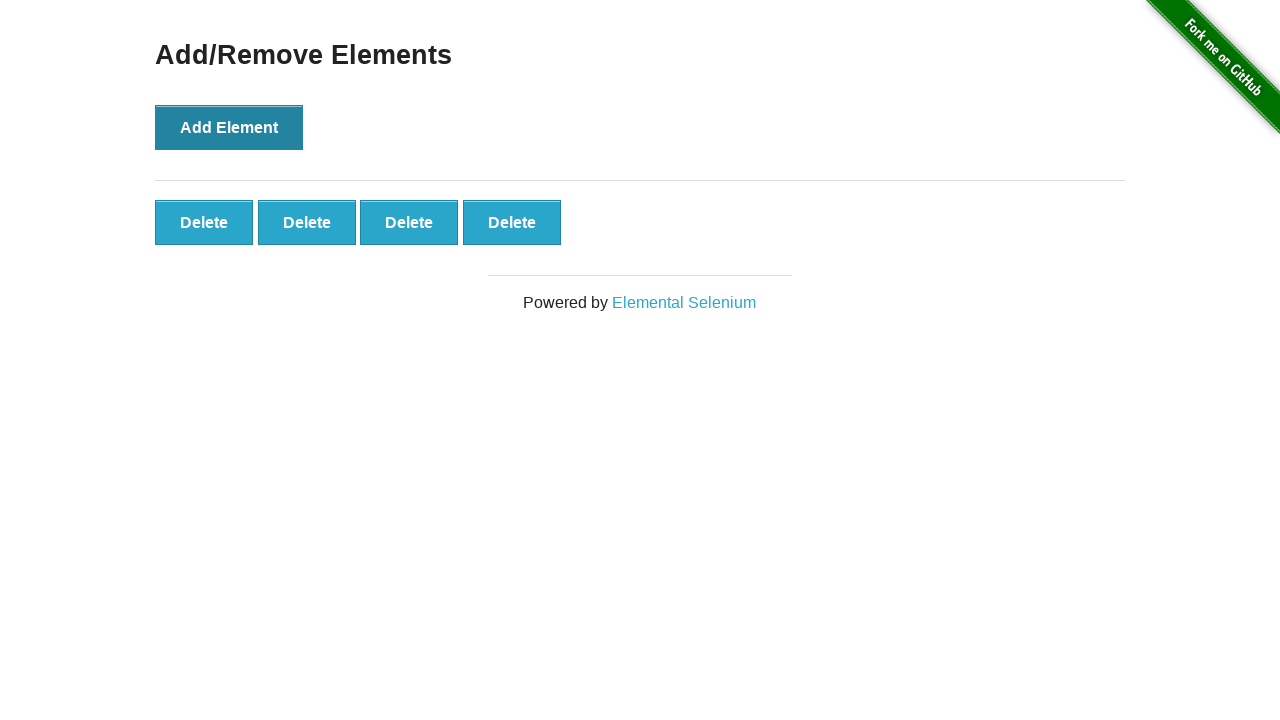

Clicked 'Add Element' button (iteration 5/5) at (229, 127) on xpath=//*[text()='Add Element']
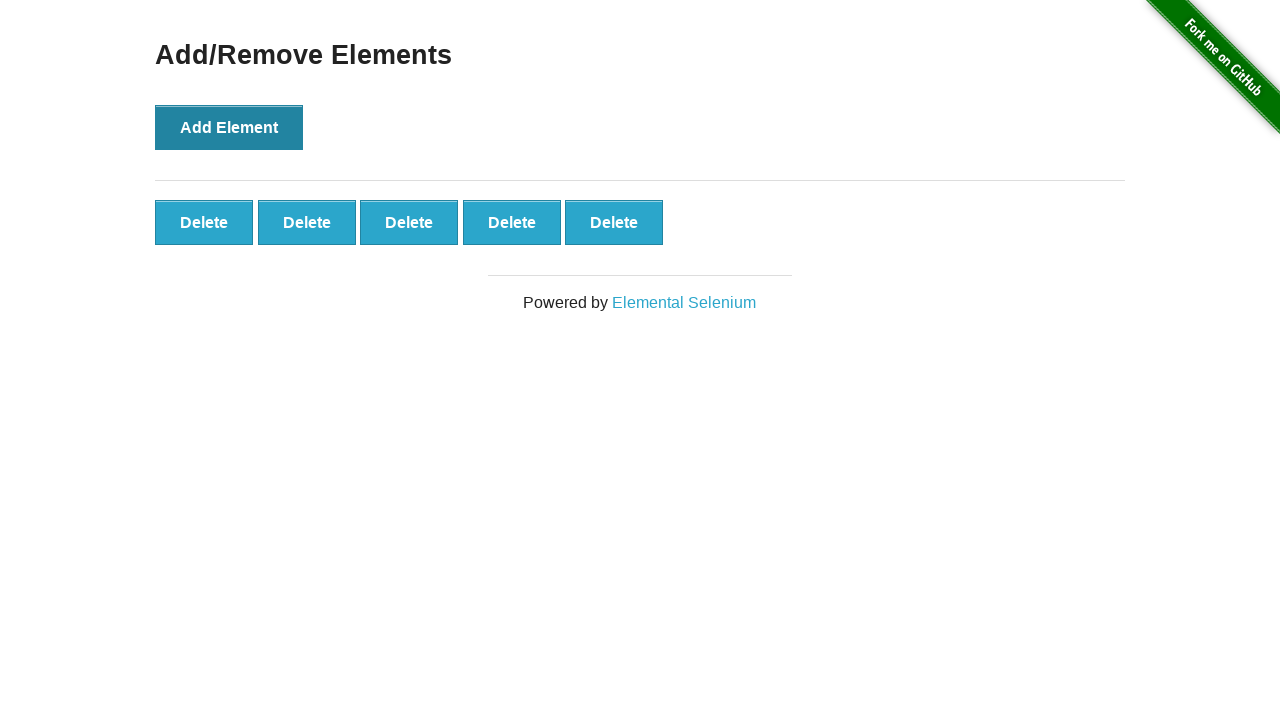

Located all delete buttons after adding 5 elements
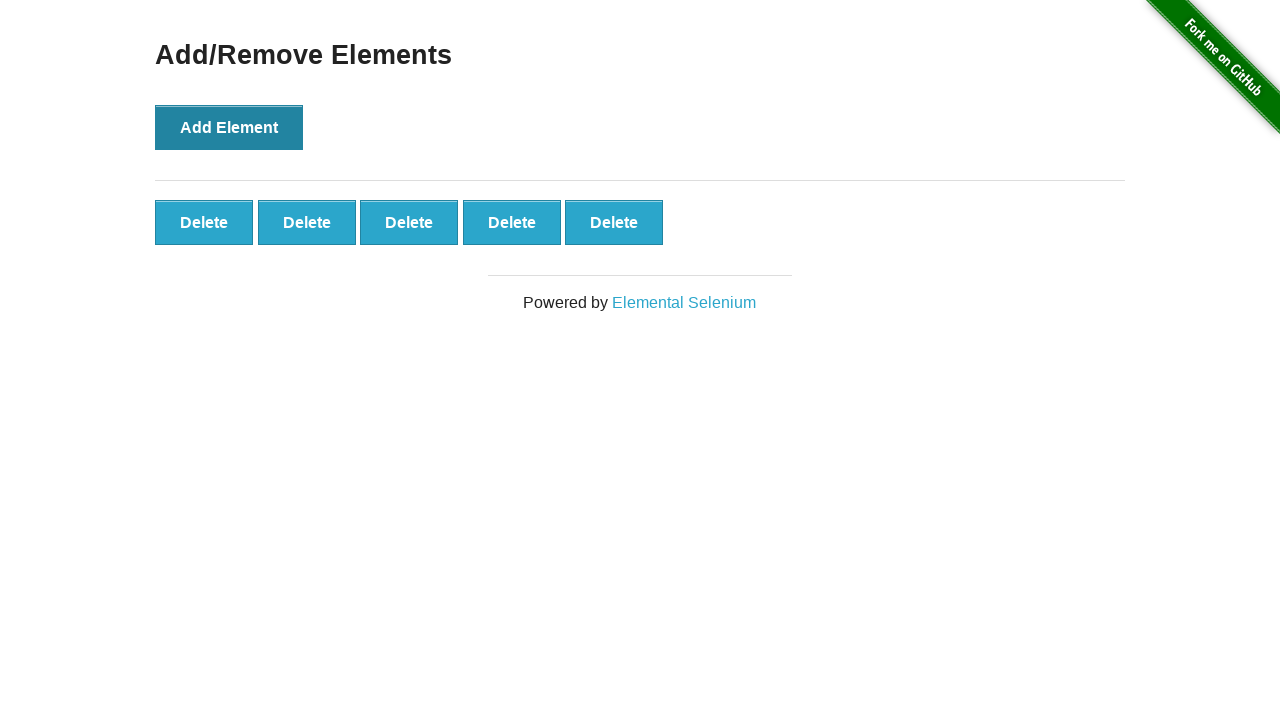

Verified that 5 delete buttons are displayed
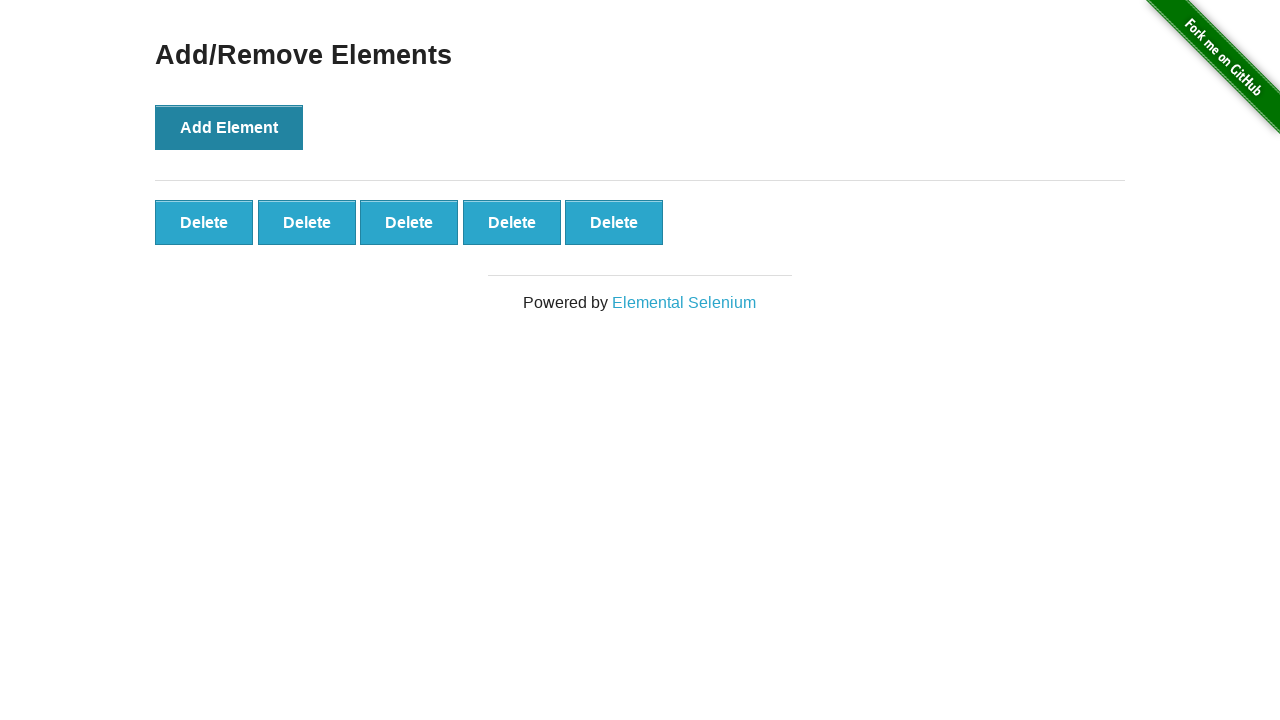

Clicked delete button (iteration 1/3) at (204, 222) on .added-manually
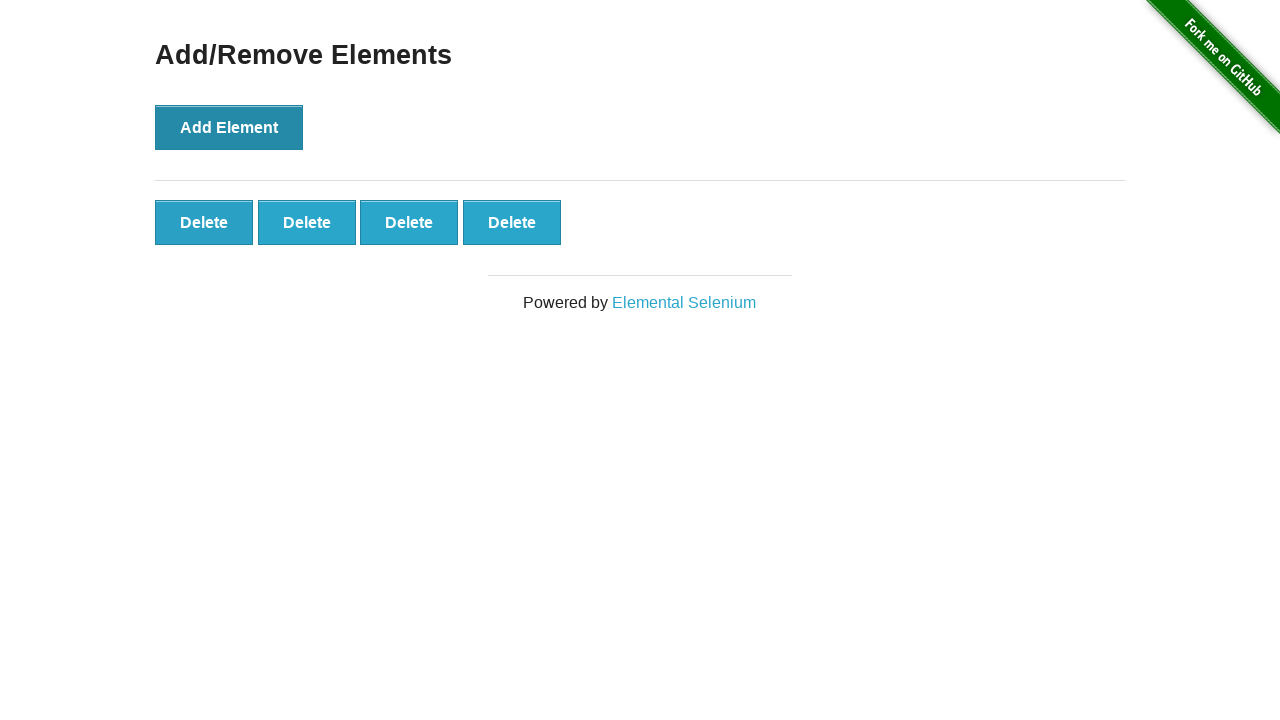

Clicked delete button (iteration 2/3) at (204, 222) on .added-manually
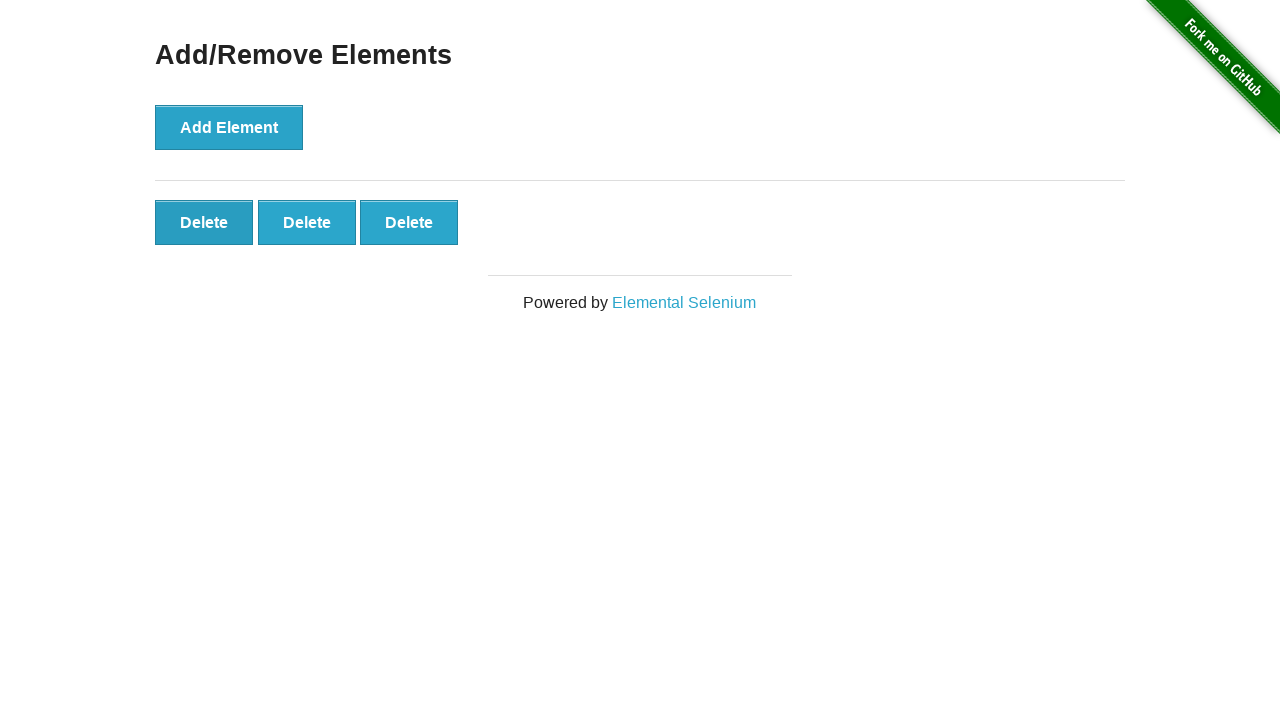

Clicked delete button (iteration 3/3) at (204, 222) on .added-manually
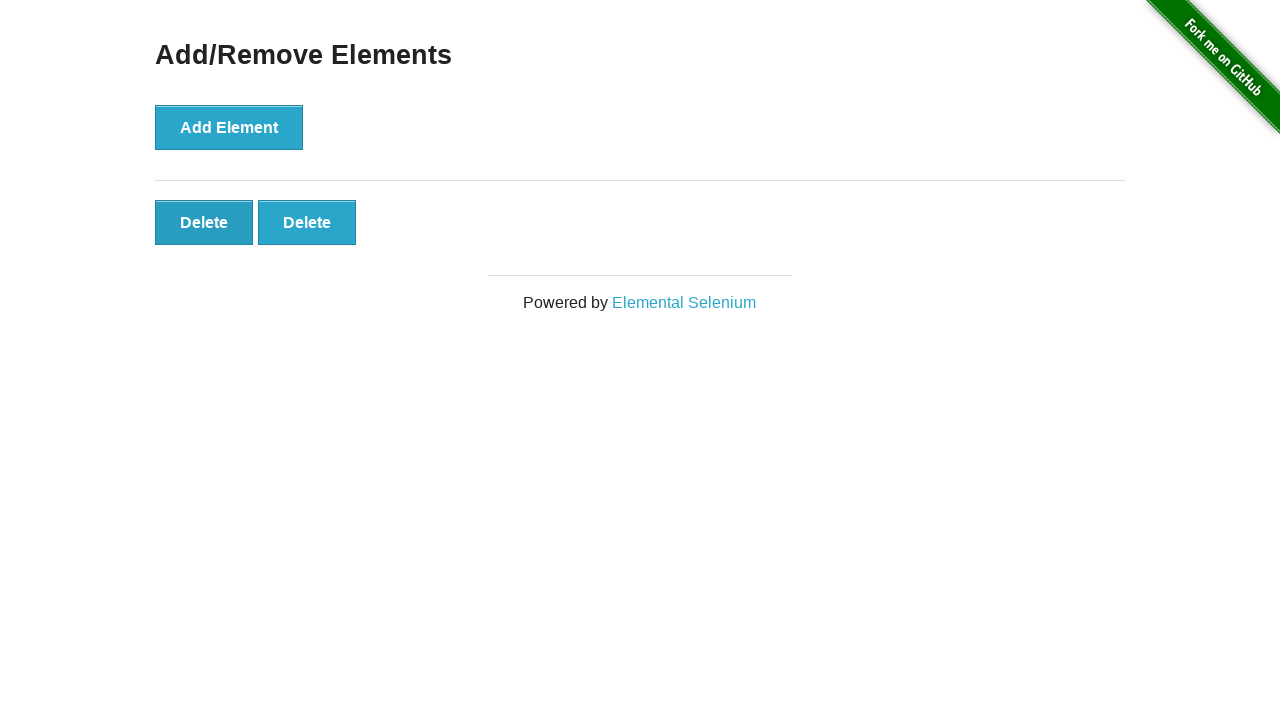

Located remaining delete buttons after deleting 3 elements
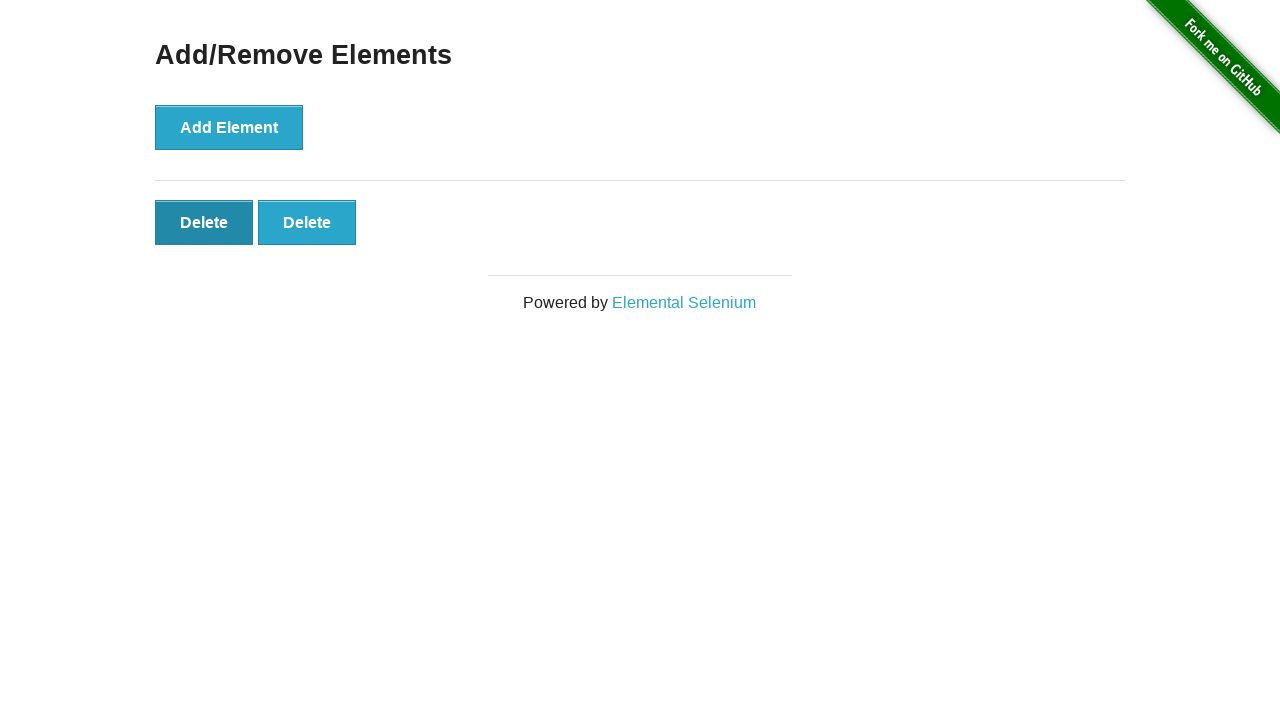

Verified that 2 delete buttons remain
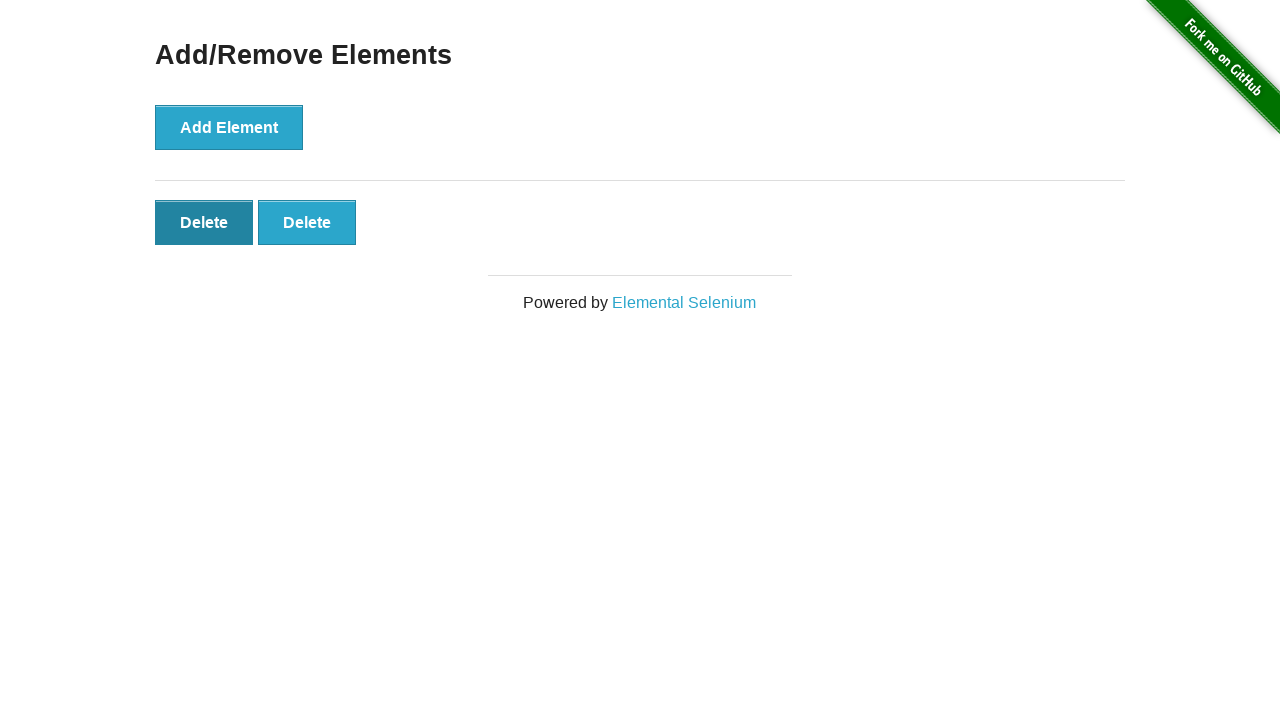

Clicked delete button to remove remaining element (iteration 1/2) at (204, 222) on .added-manually
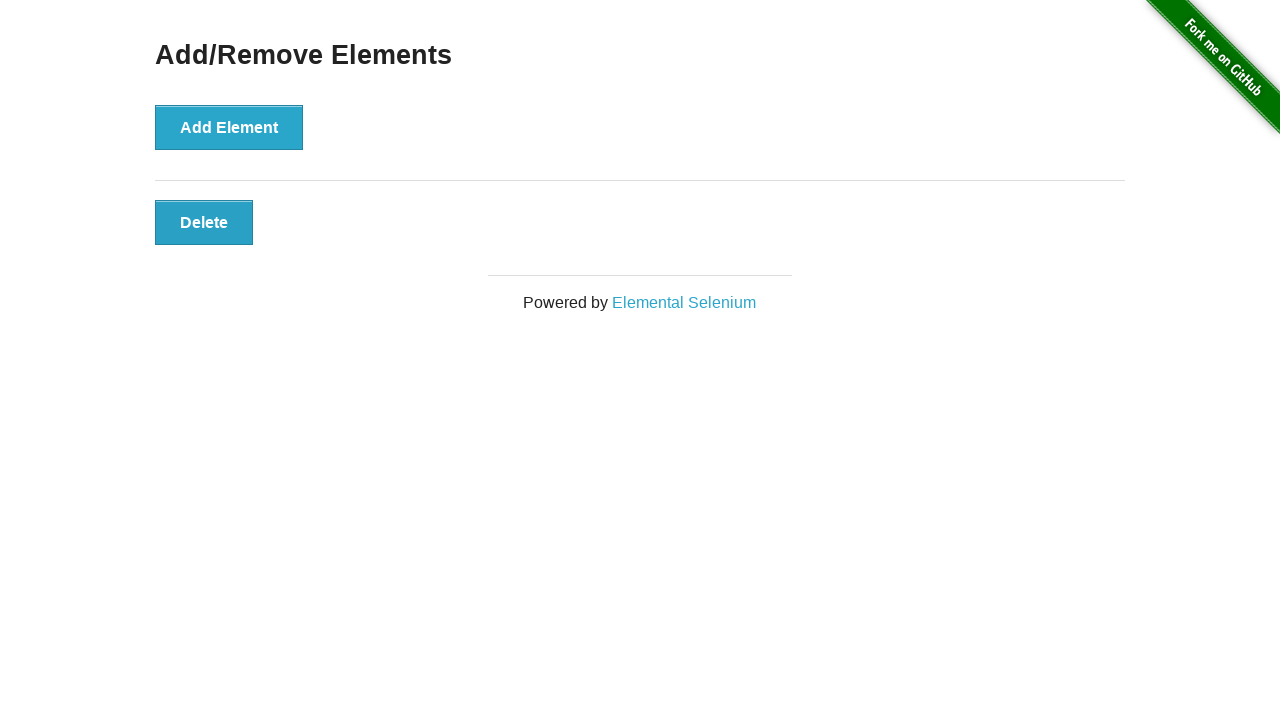

Clicked delete button to remove remaining element (iteration 2/2) at (204, 222) on .added-manually
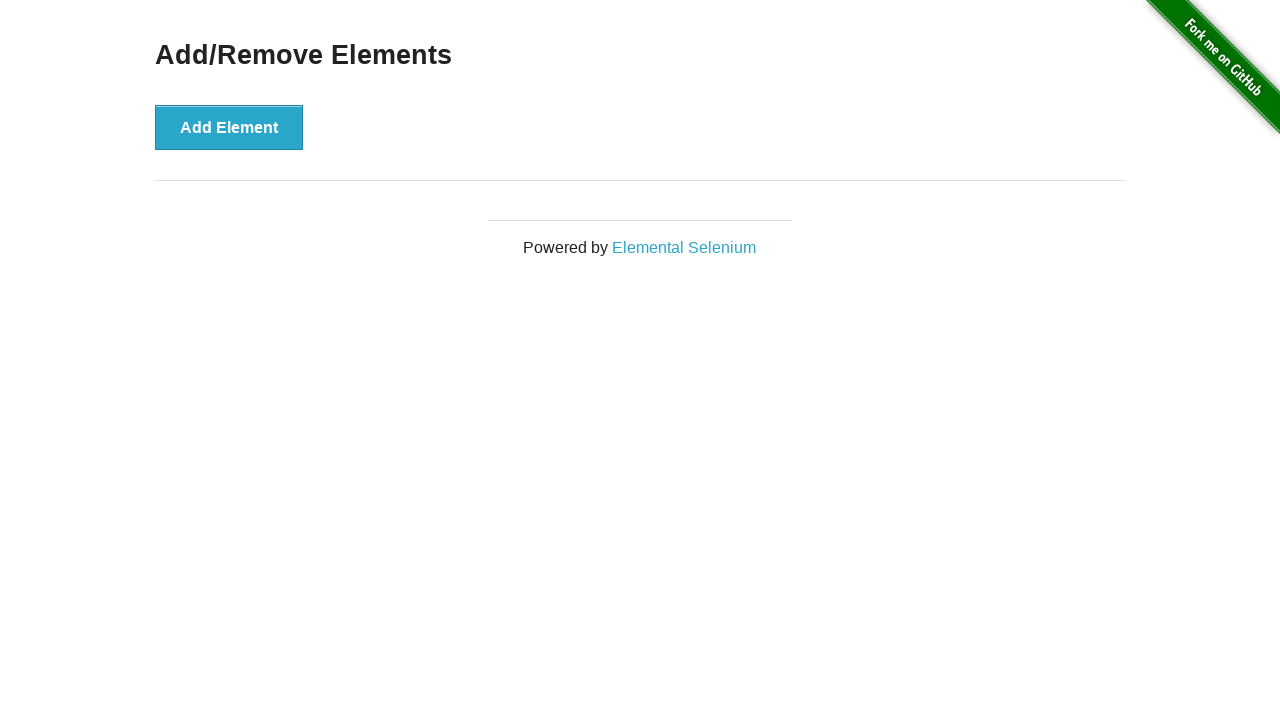

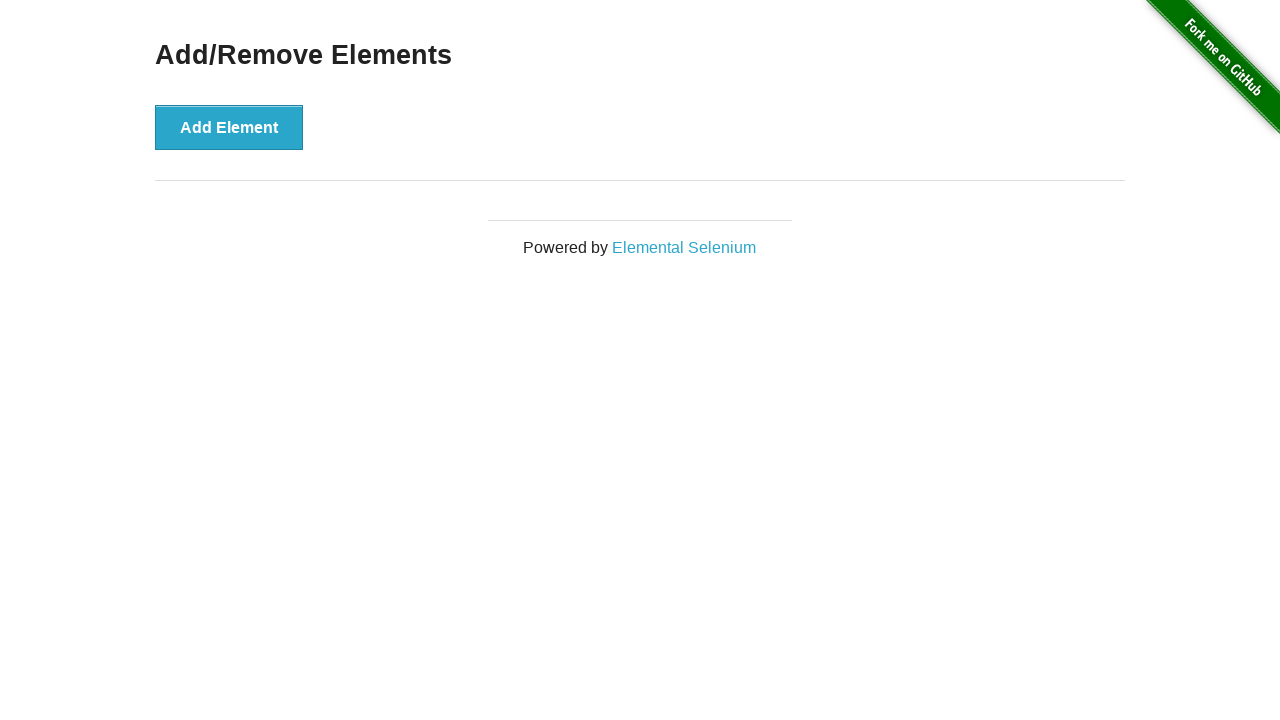